Tests selecting a day from a dropdown by index and verifies the selection

Starting URL: https://practice.cydeo.com/dropdown

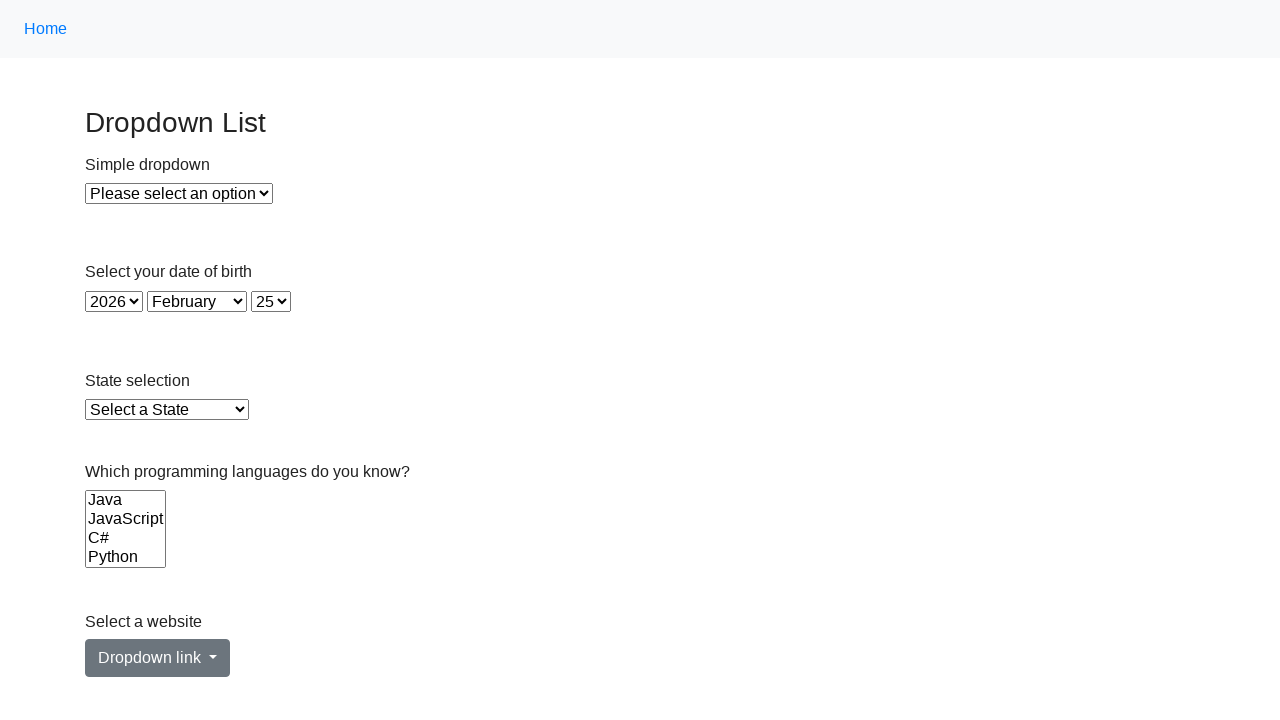

Located the day dropdown select element
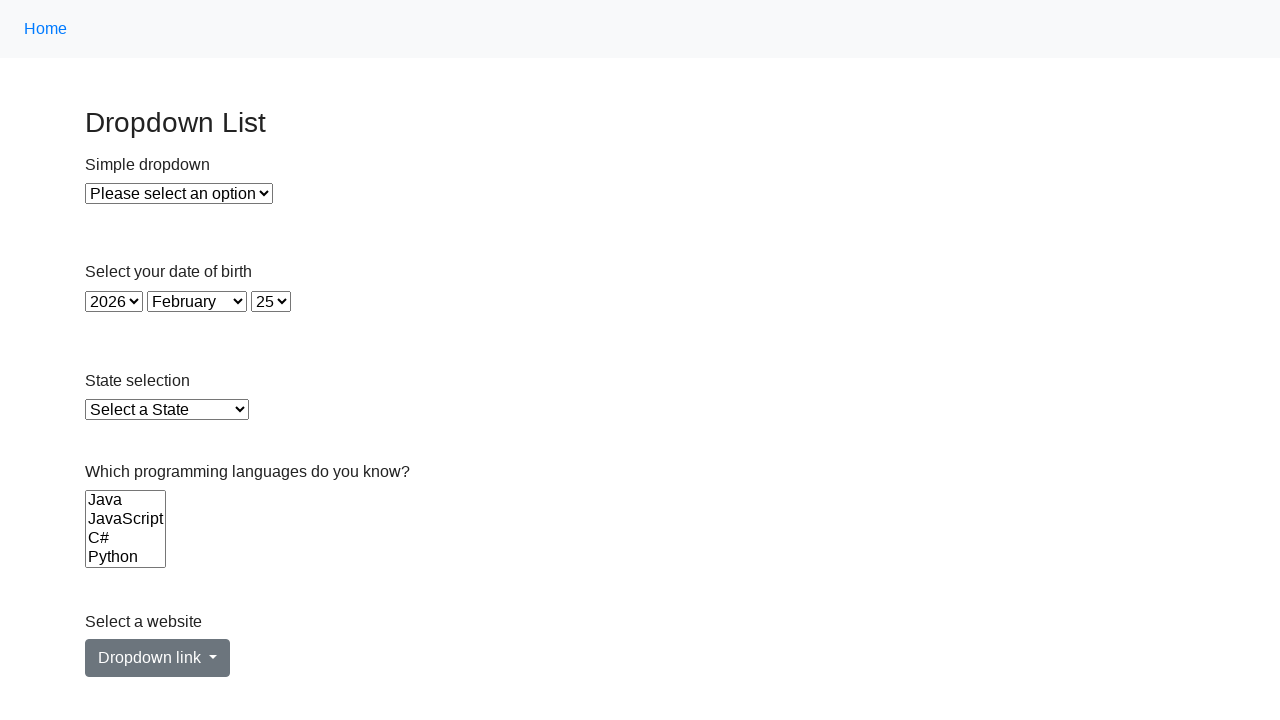

Selected day option at index 0 on select#day
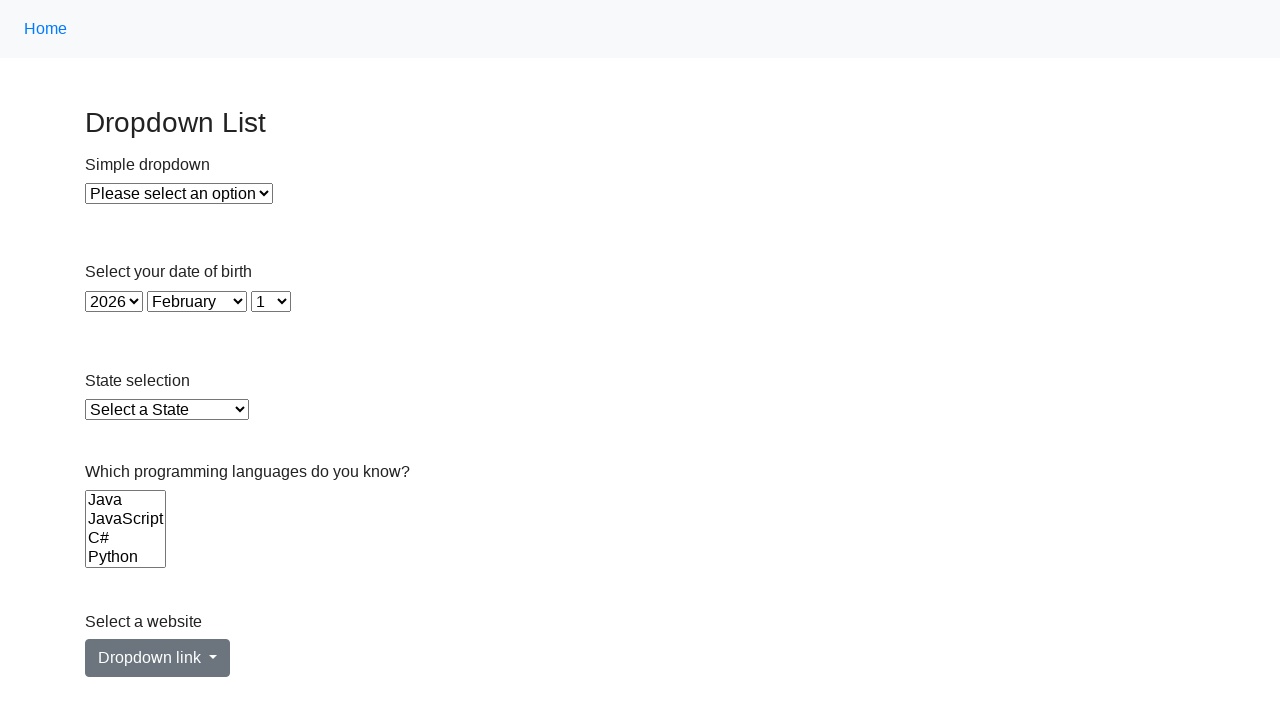

Verified that selected day option displays '1'
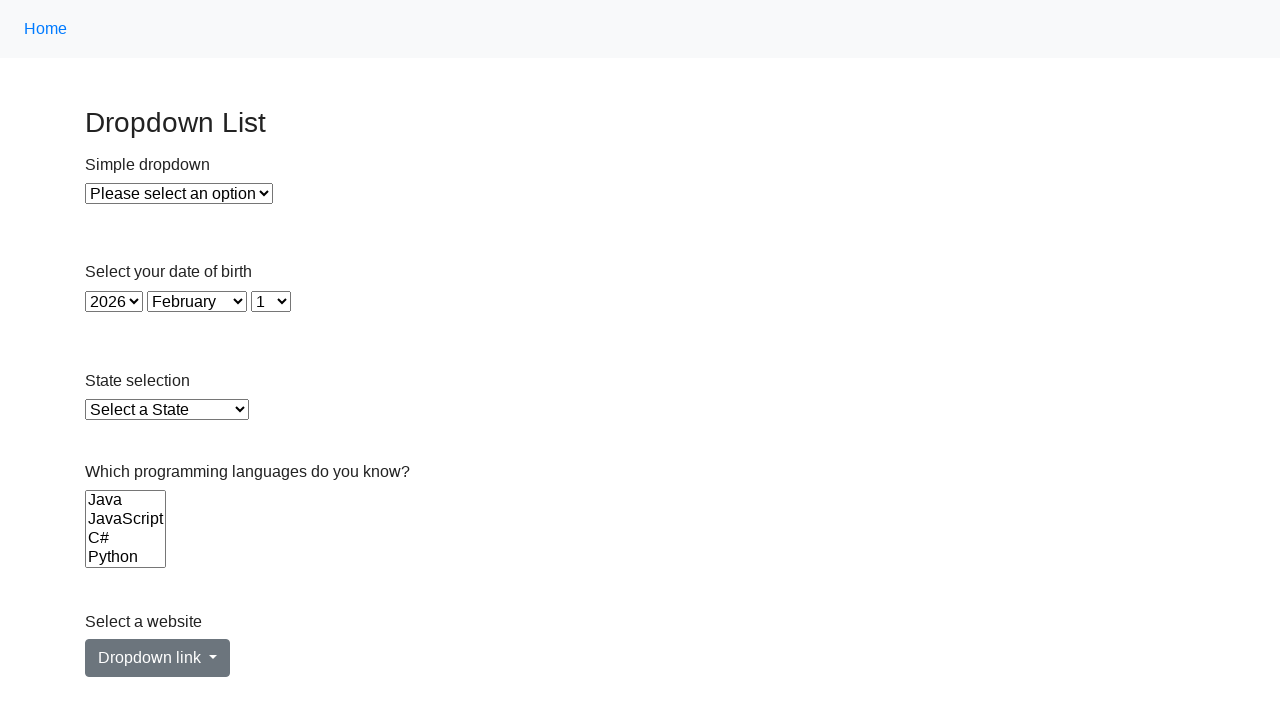

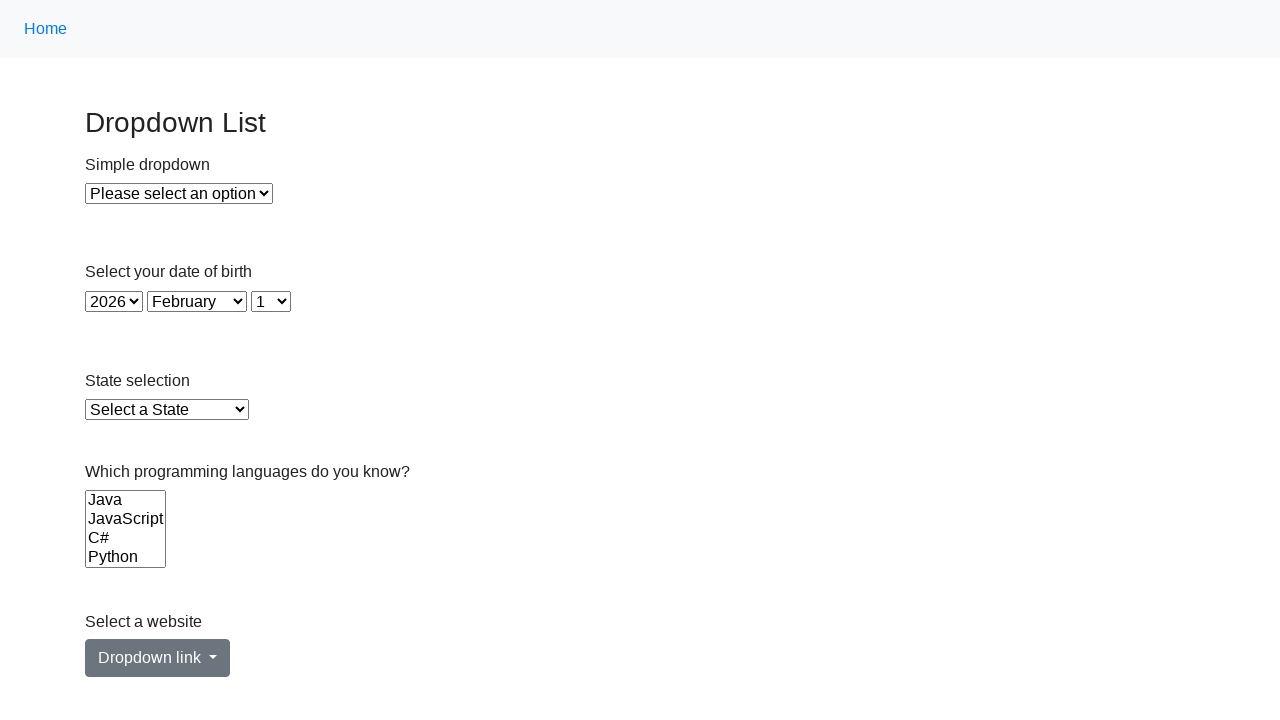